Checks if the US-Bangla Airlines logo is visible on the homepage

Starting URL: https://usbair.com/

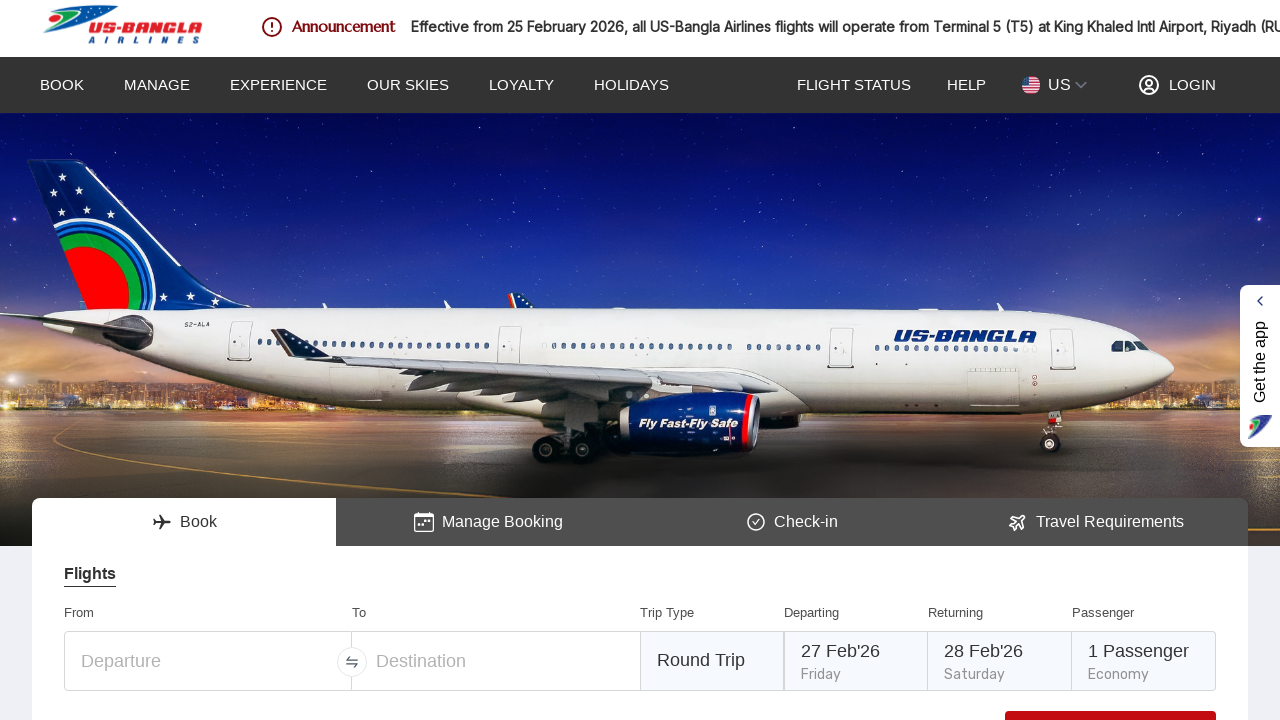

Waited 5 seconds for page to load
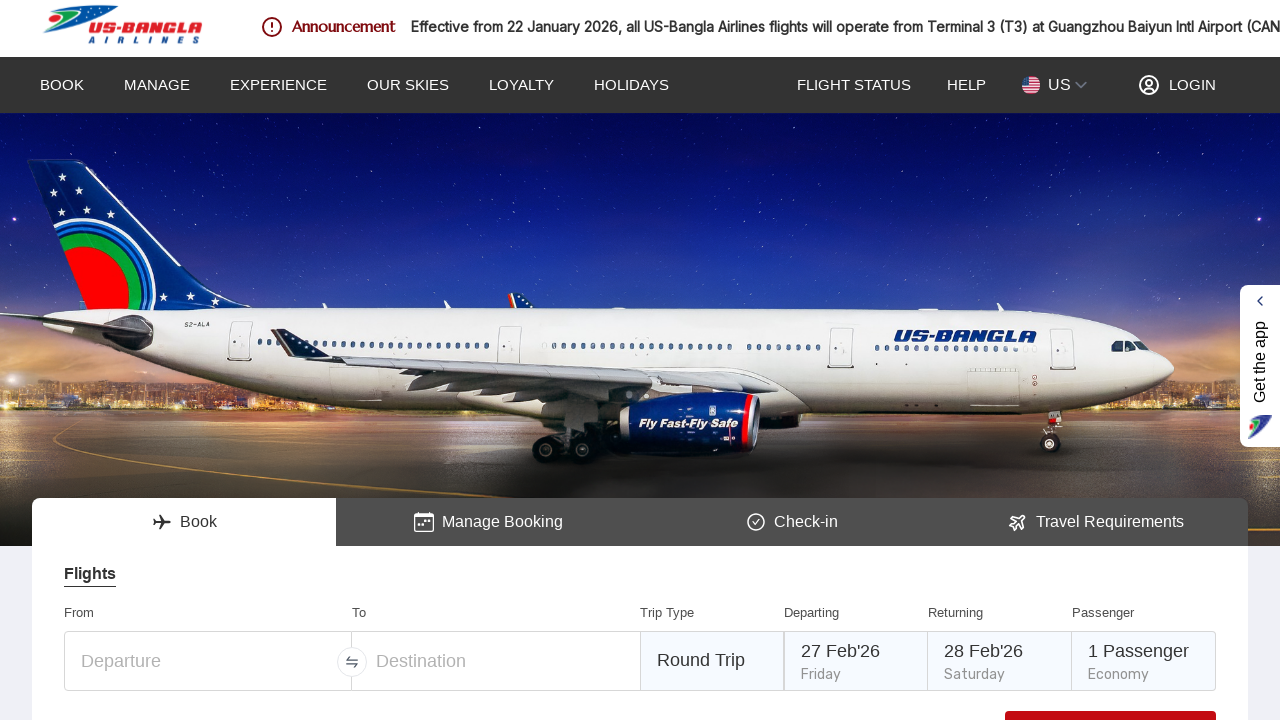

Located US-Bangla Airlines logo element
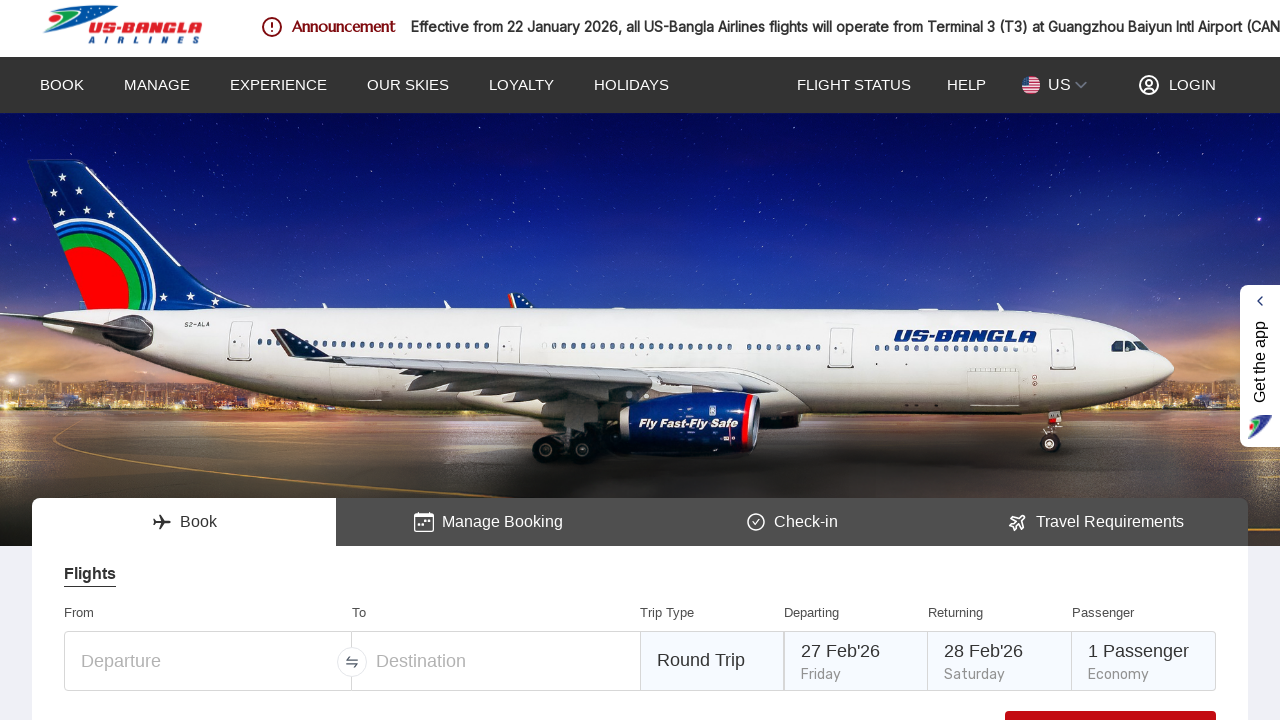

Checked if US-Bangla Airlines logo is visible
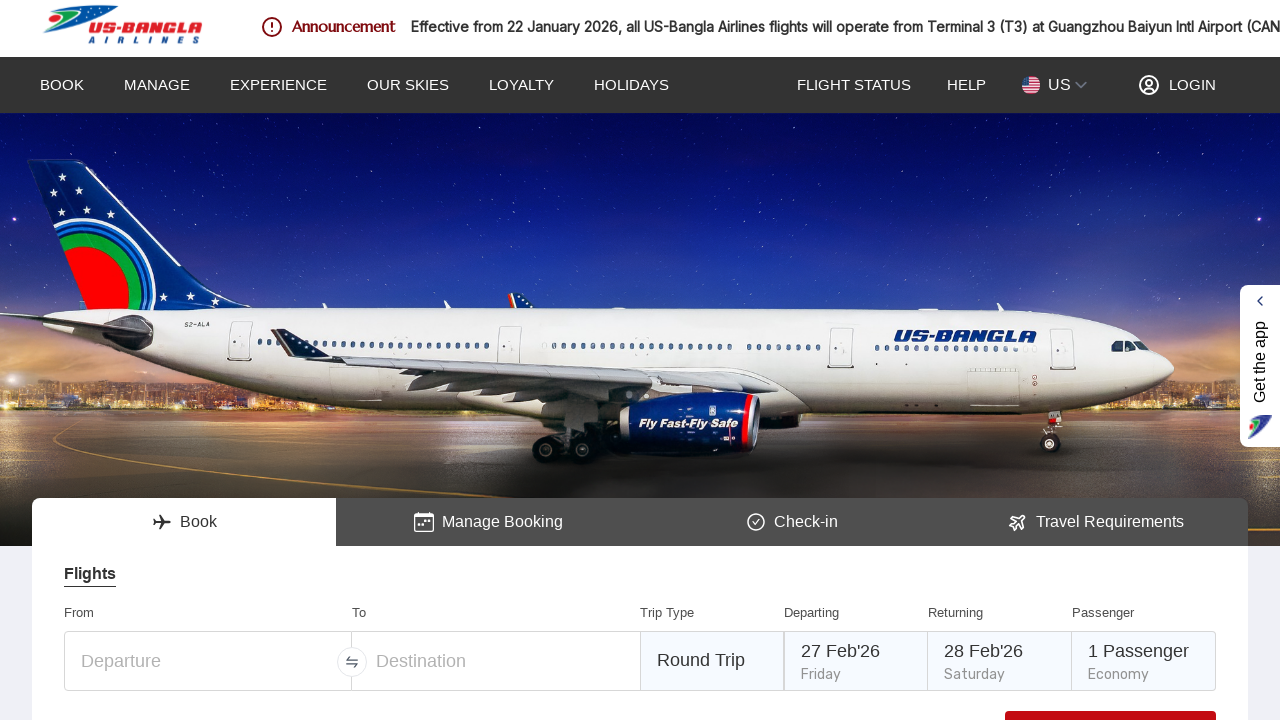

Logo is visible on the homepage
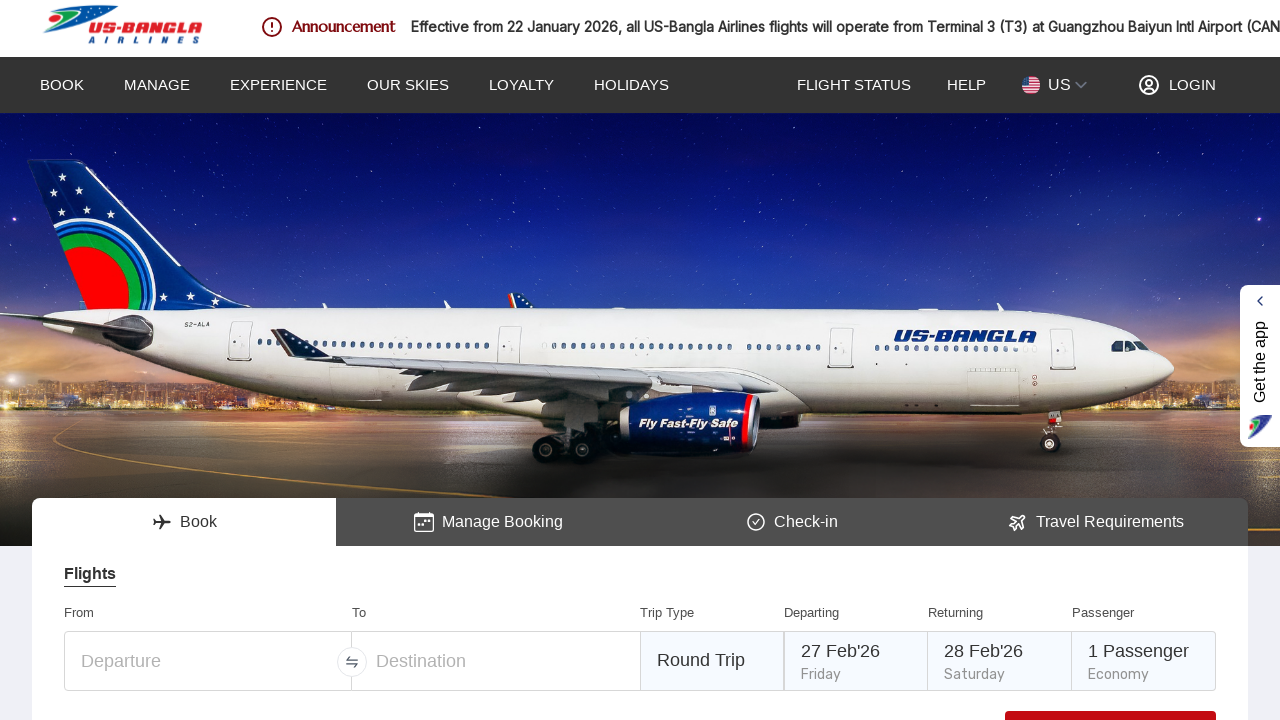

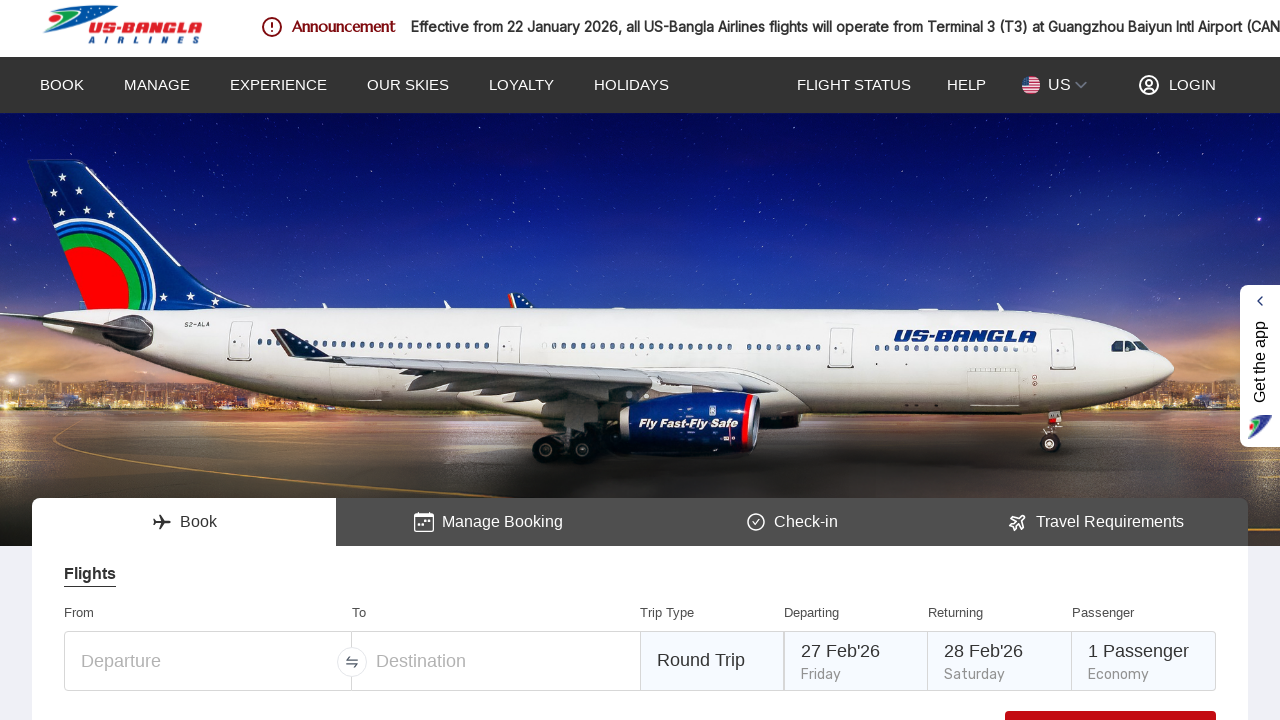